Tests that clicking the submit button using XPath navigates to the thanks page

Starting URL: https://formy-project.herokuapp.com/form

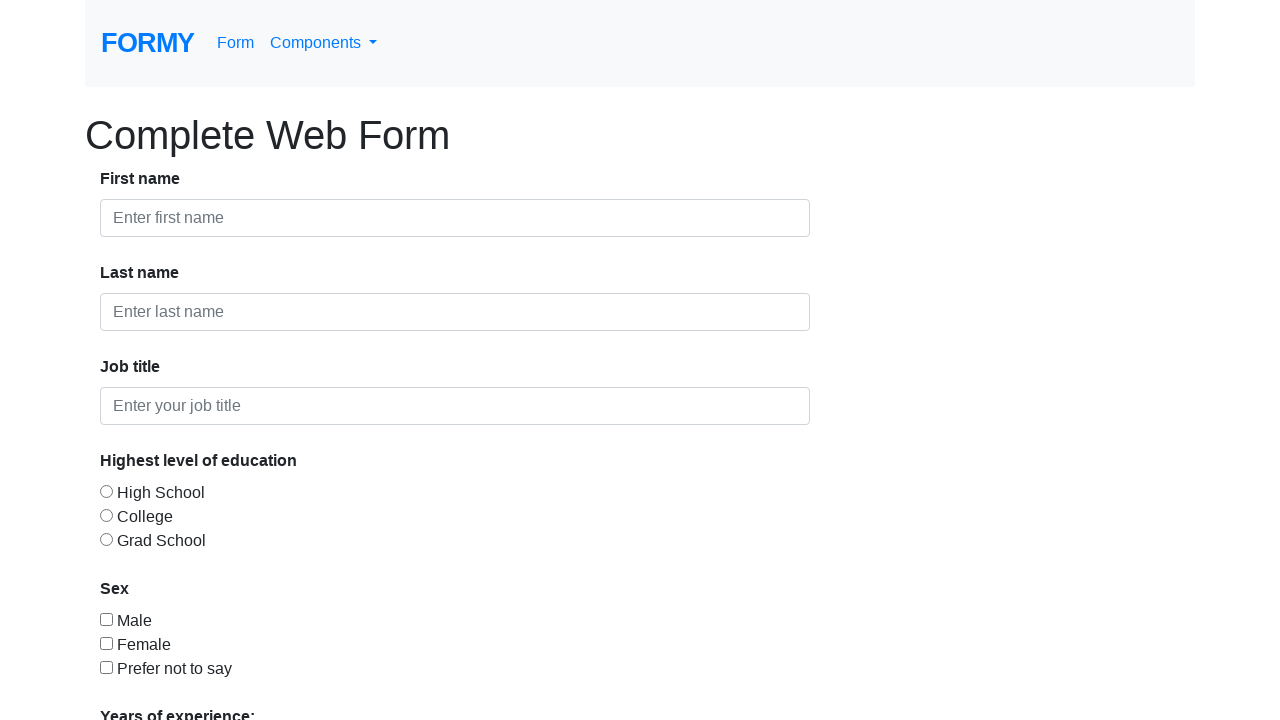

Clicked submit button using XPath at (148, 680) on xpath=/html/body/div/form/div/div[8]/a
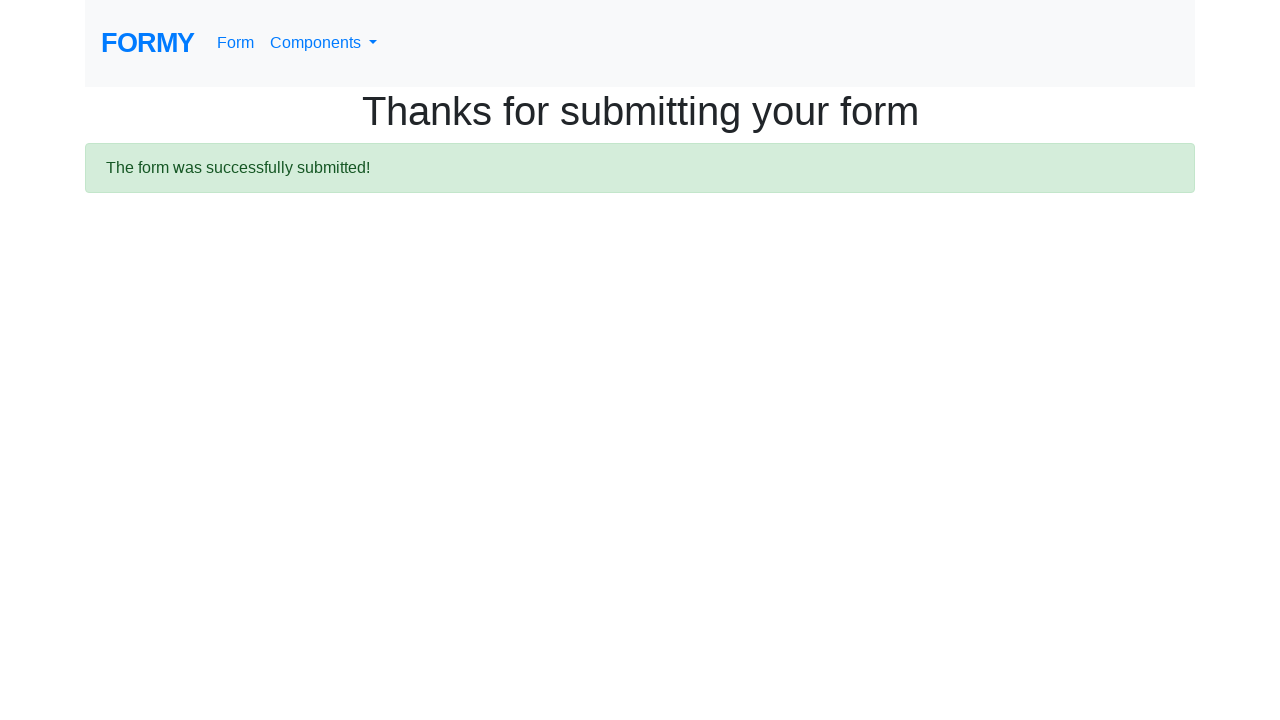

Successfully navigated to thanks page
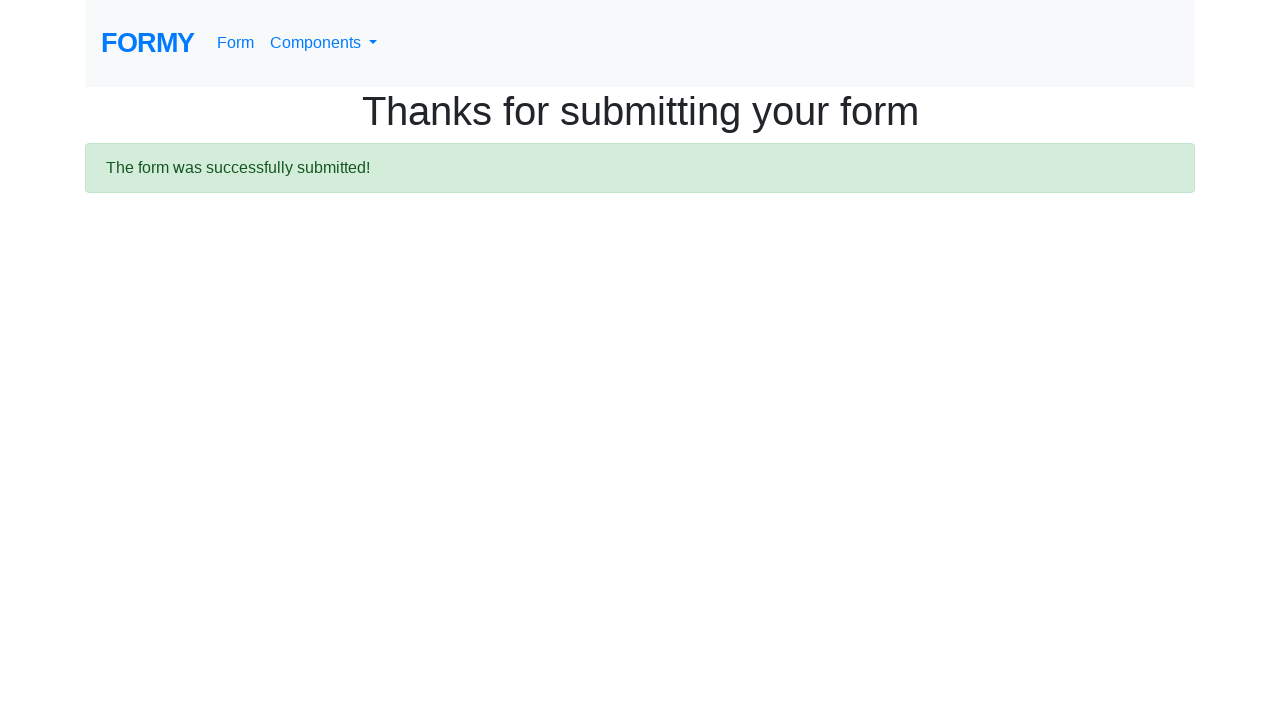

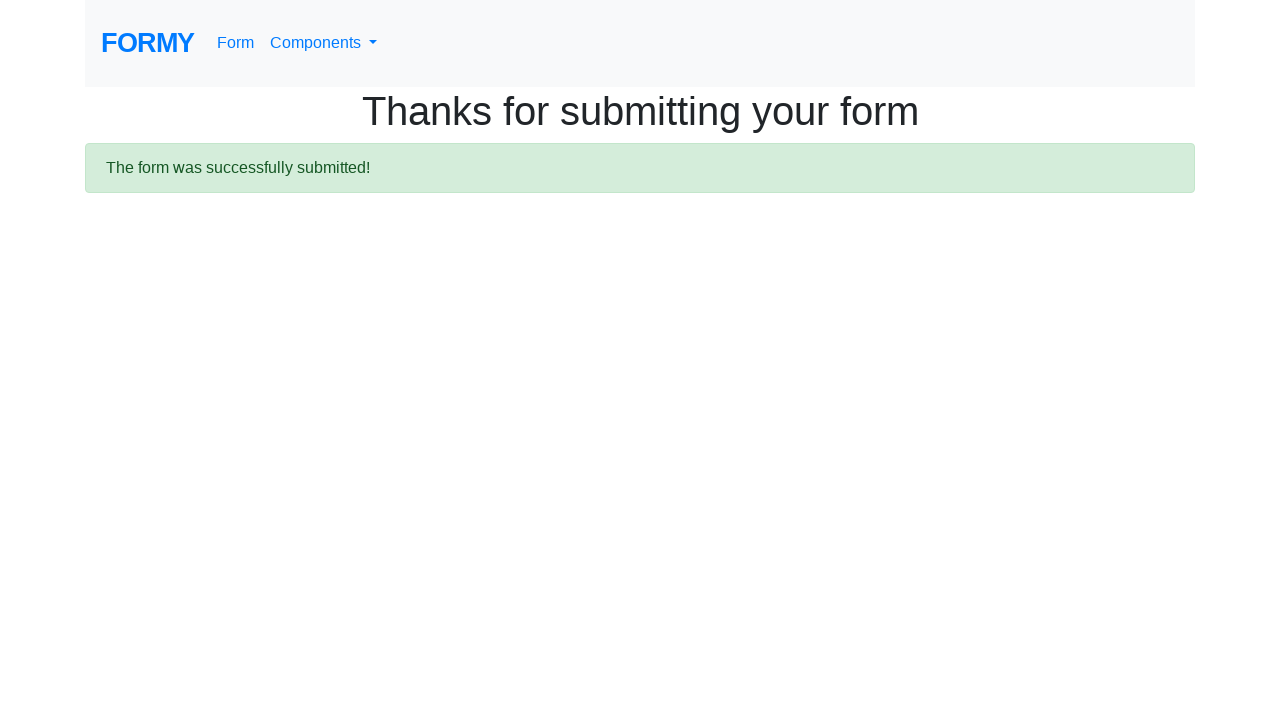